Tests scrolling to an element and filling out a form with name and date fields on a scroll practice page

Starting URL: https://formy-project.herokuapp.com/scroll

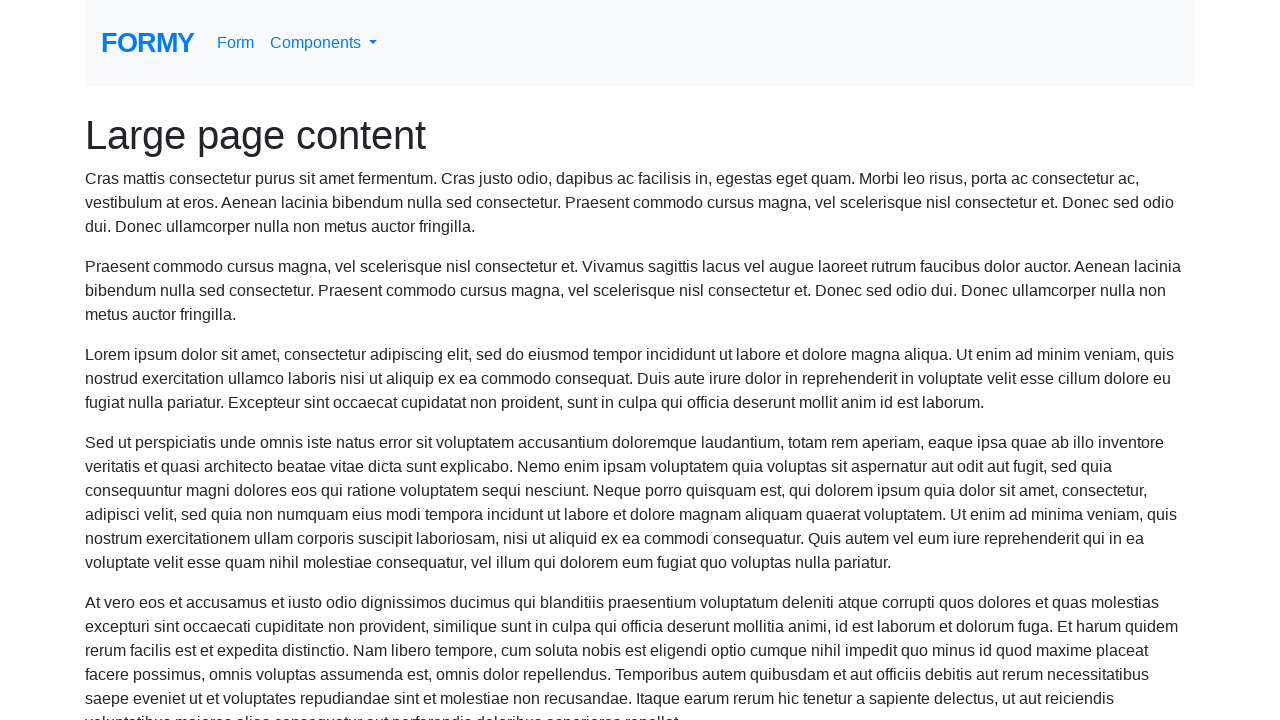

Located the name field element
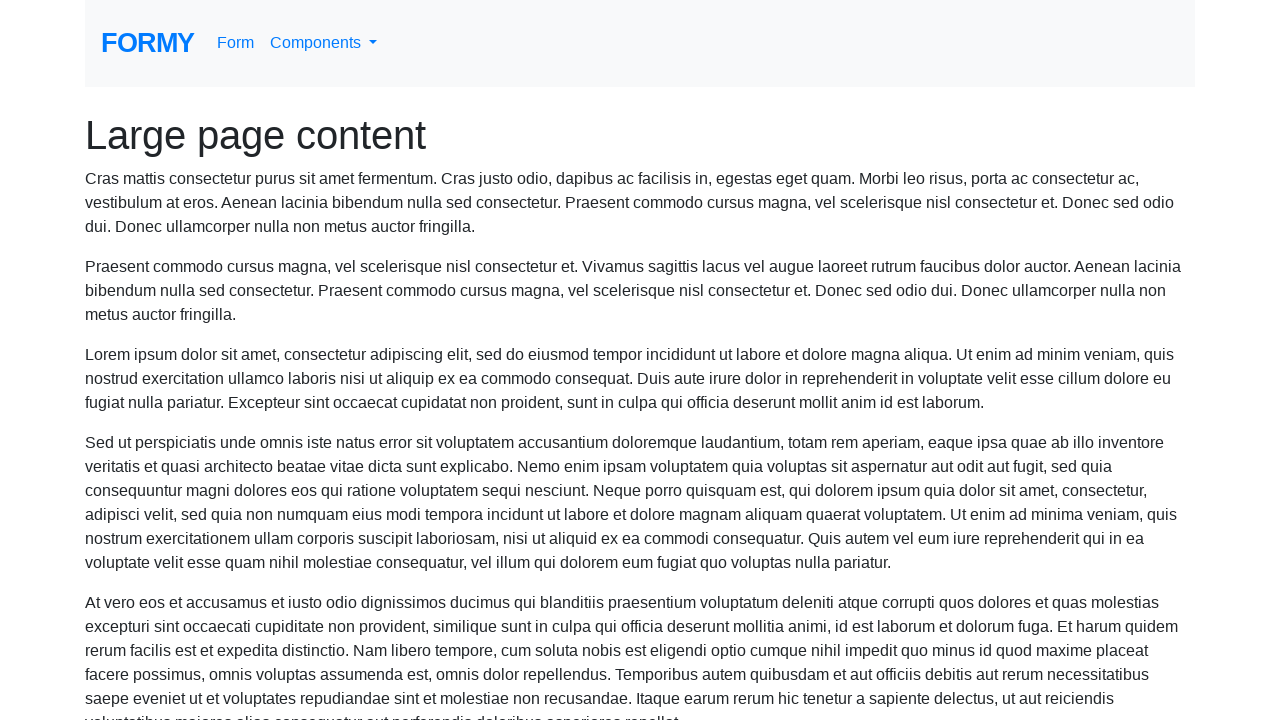

Scrolled to name field into view
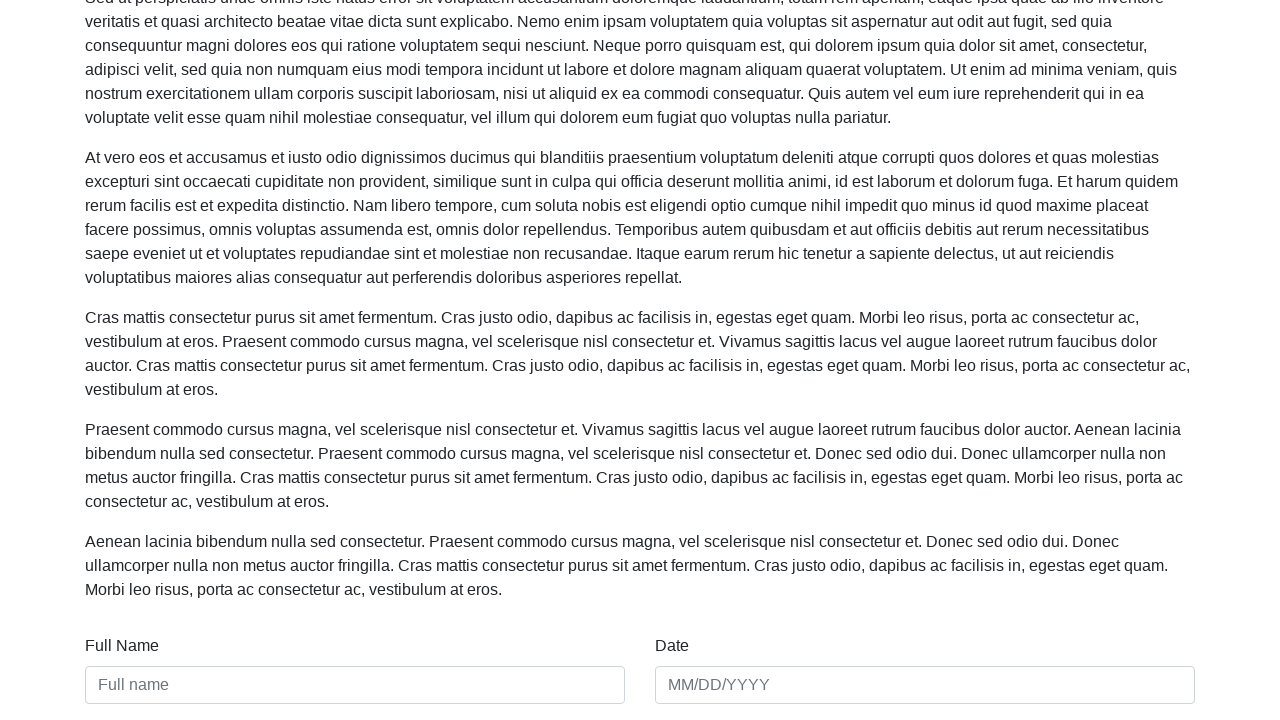

Filled name field with 'Marcus Thompson' on #name
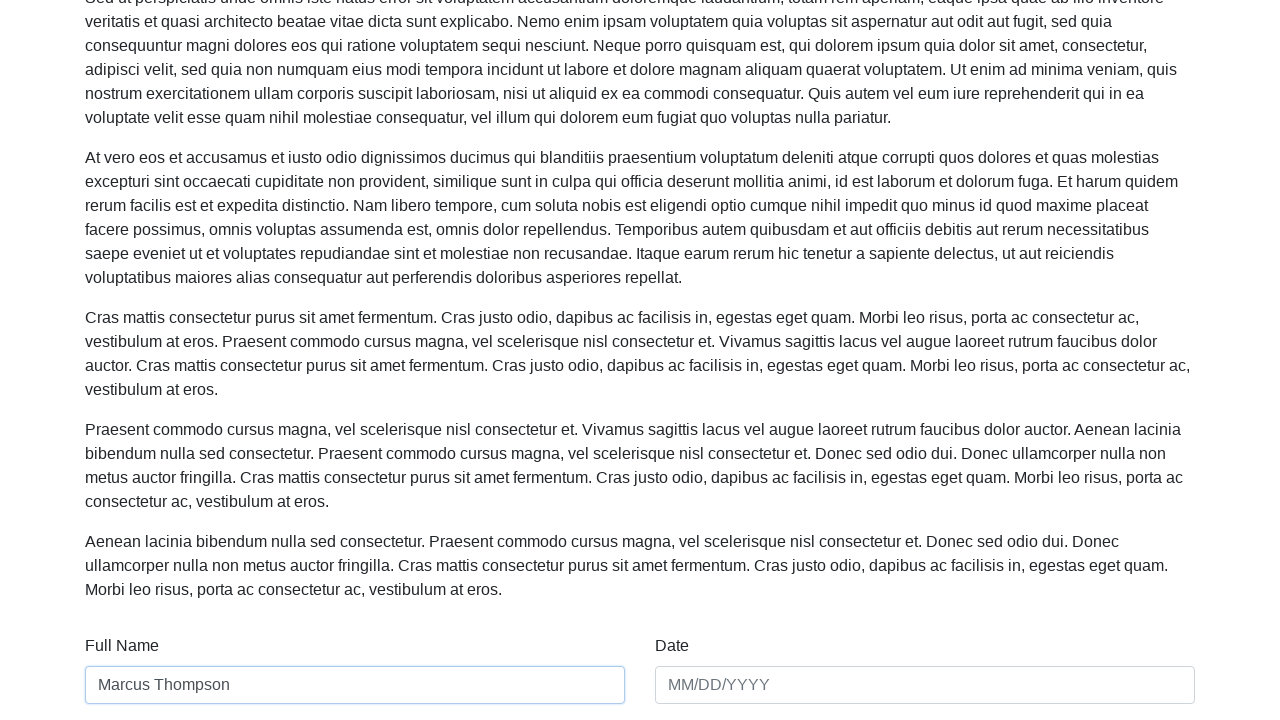

Filled date field with '03/15/2024' on #date
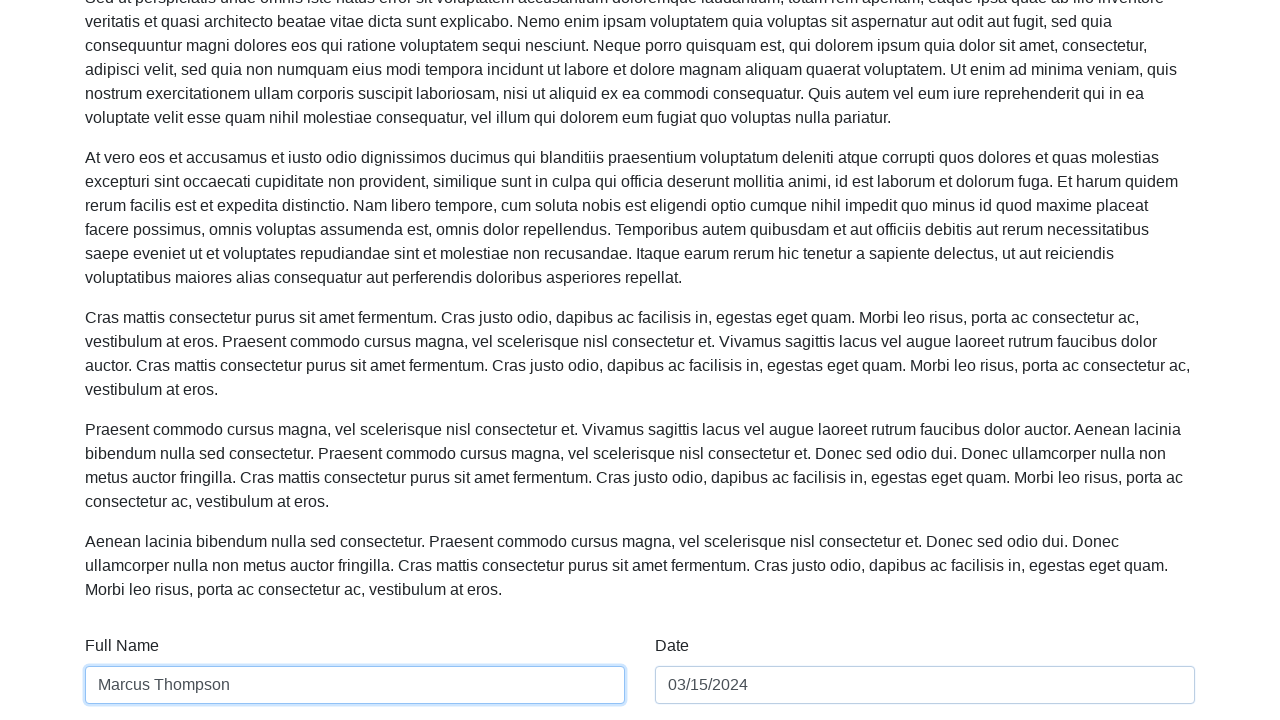

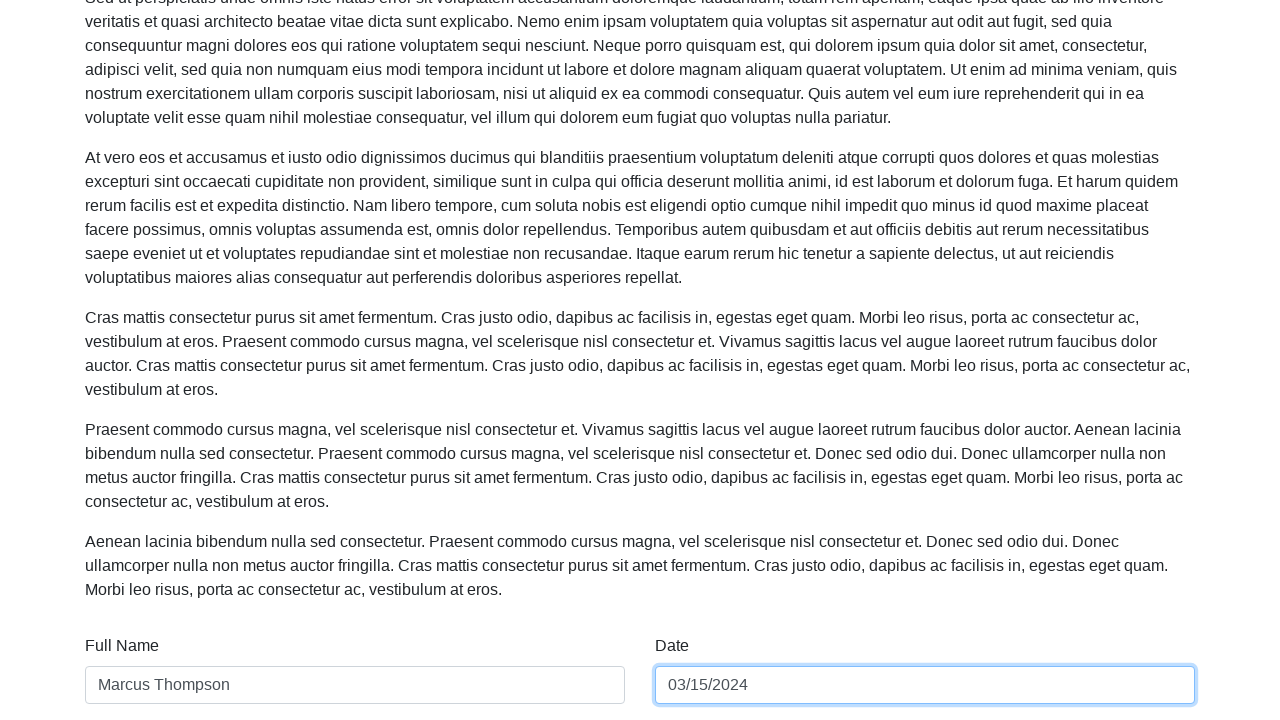